Performs visual testing by taking a screenshot of the page for comparison

Starting URL: https://selenium.qabible.in/simple-form-demo.php

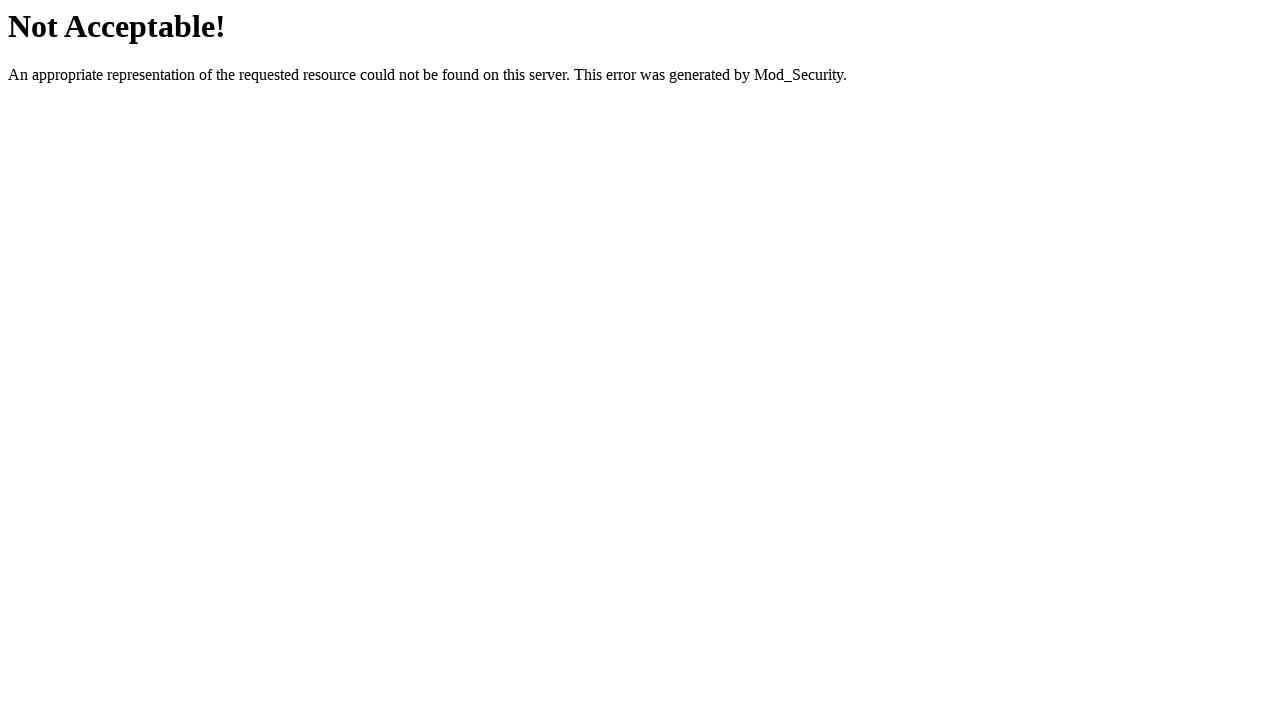

Page fully loaded - network idle state reached
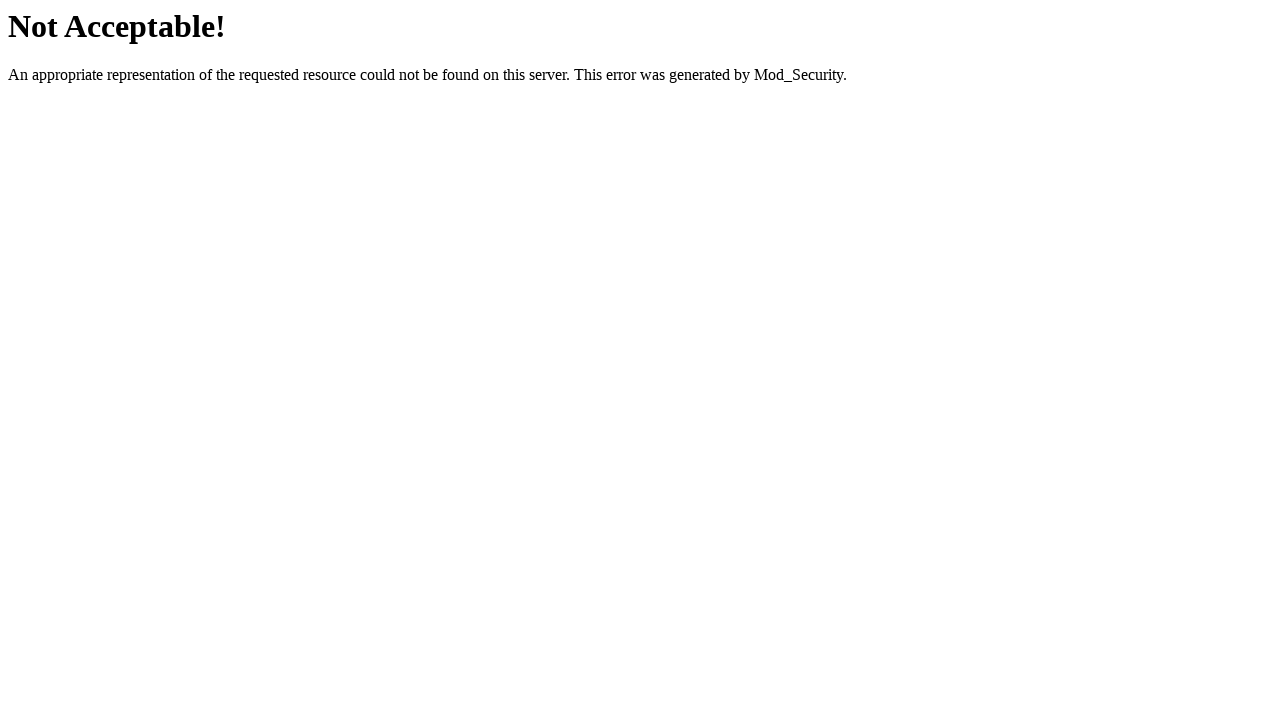

Captured visual screenshot of simple form demo page for comparison
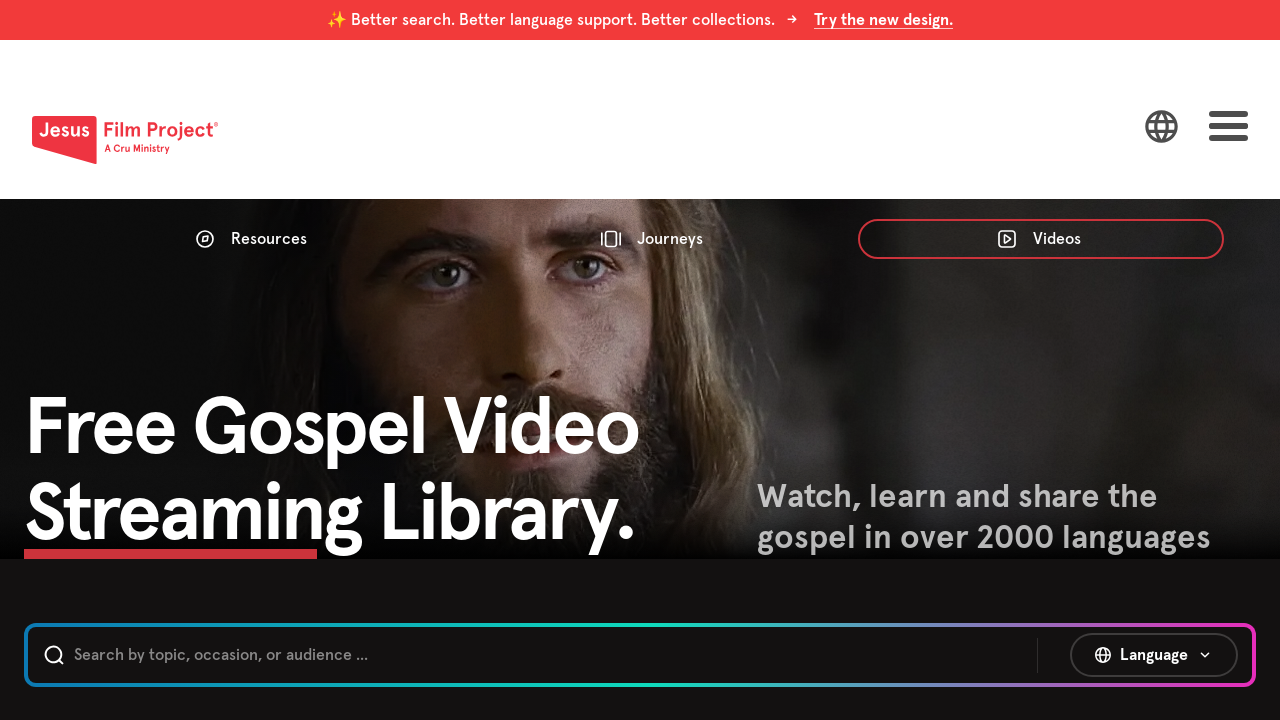

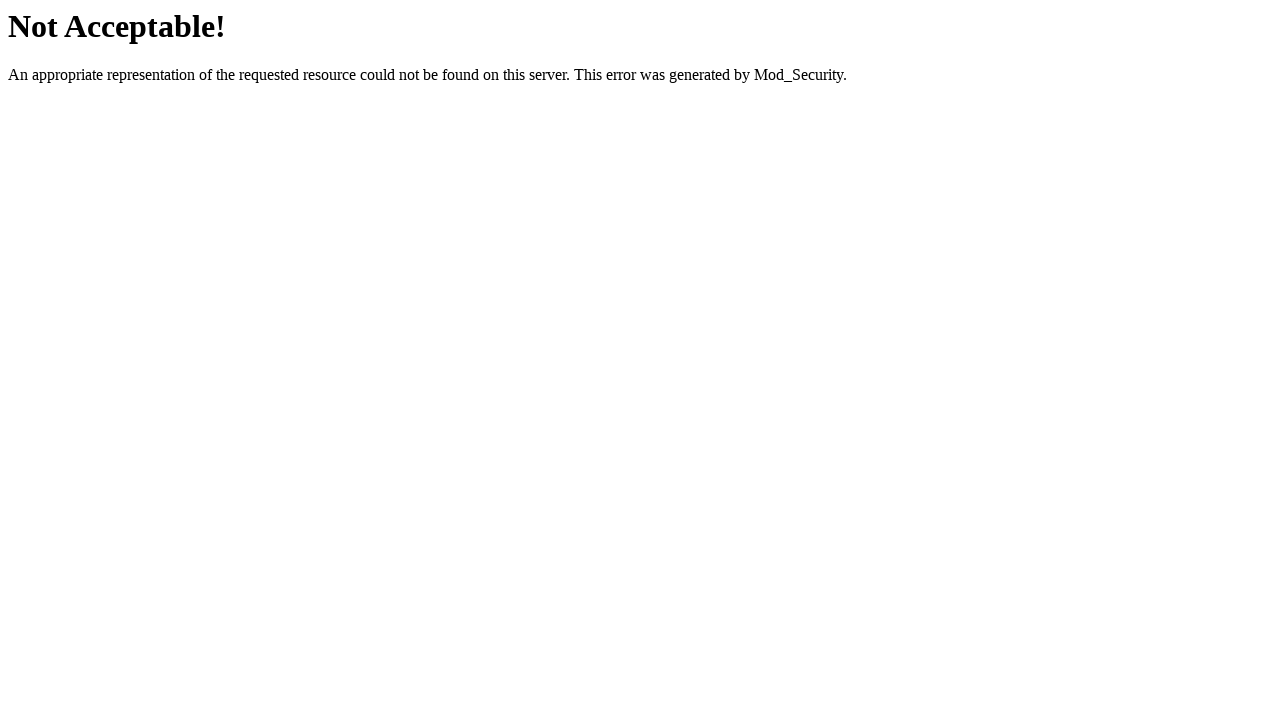